Navigates to the Rahul Shetty Academy website homepage and verifies the page loads successfully

Starting URL: https://rahulshettyacademy.com/

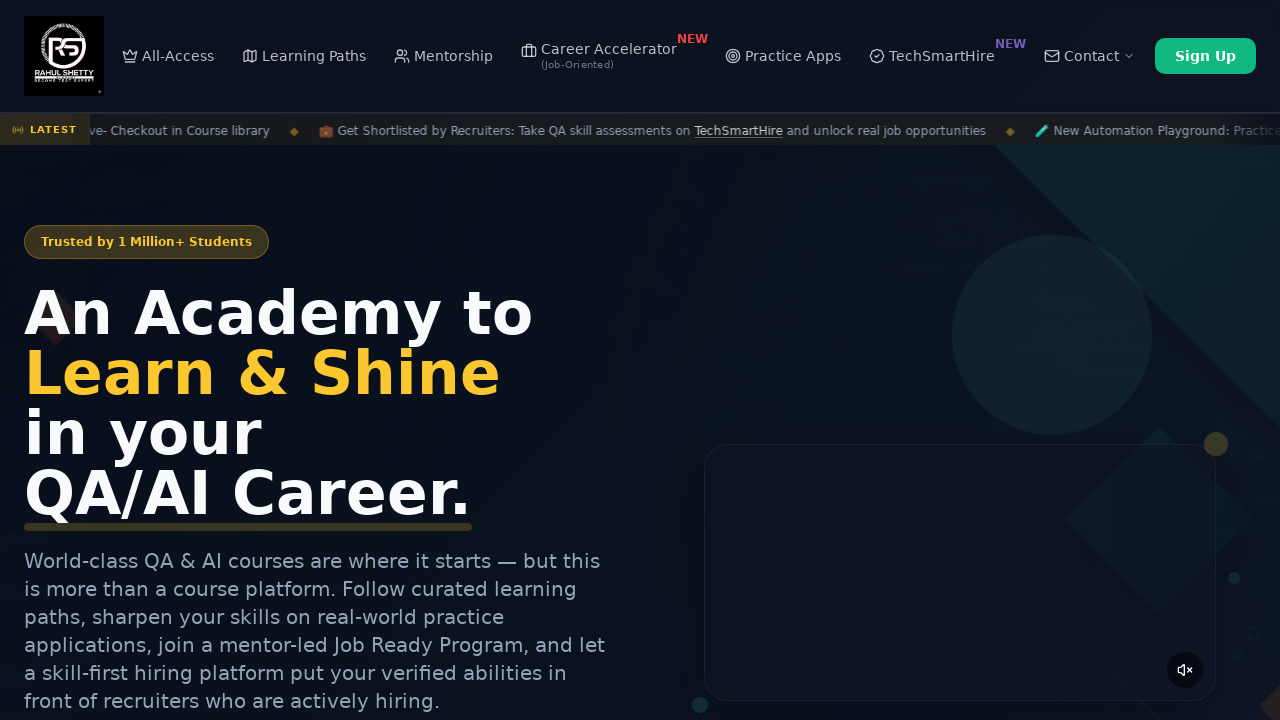

Waited for page to reach domcontentloaded state
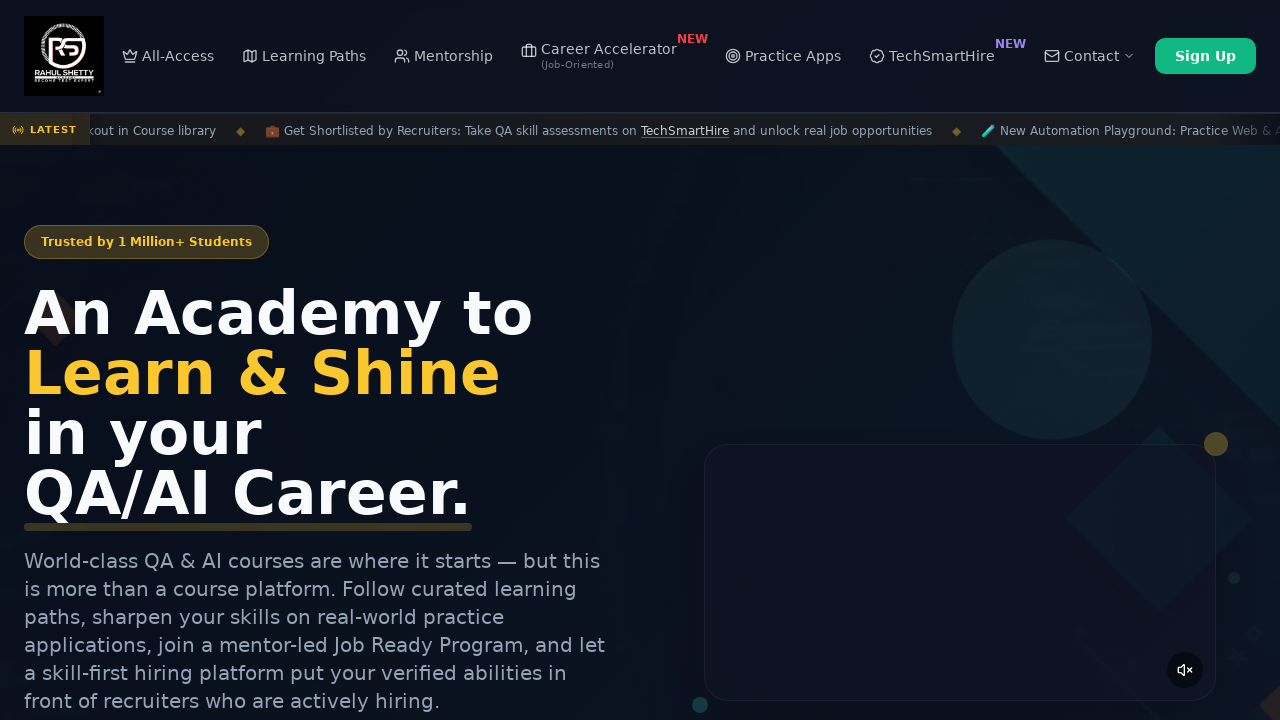

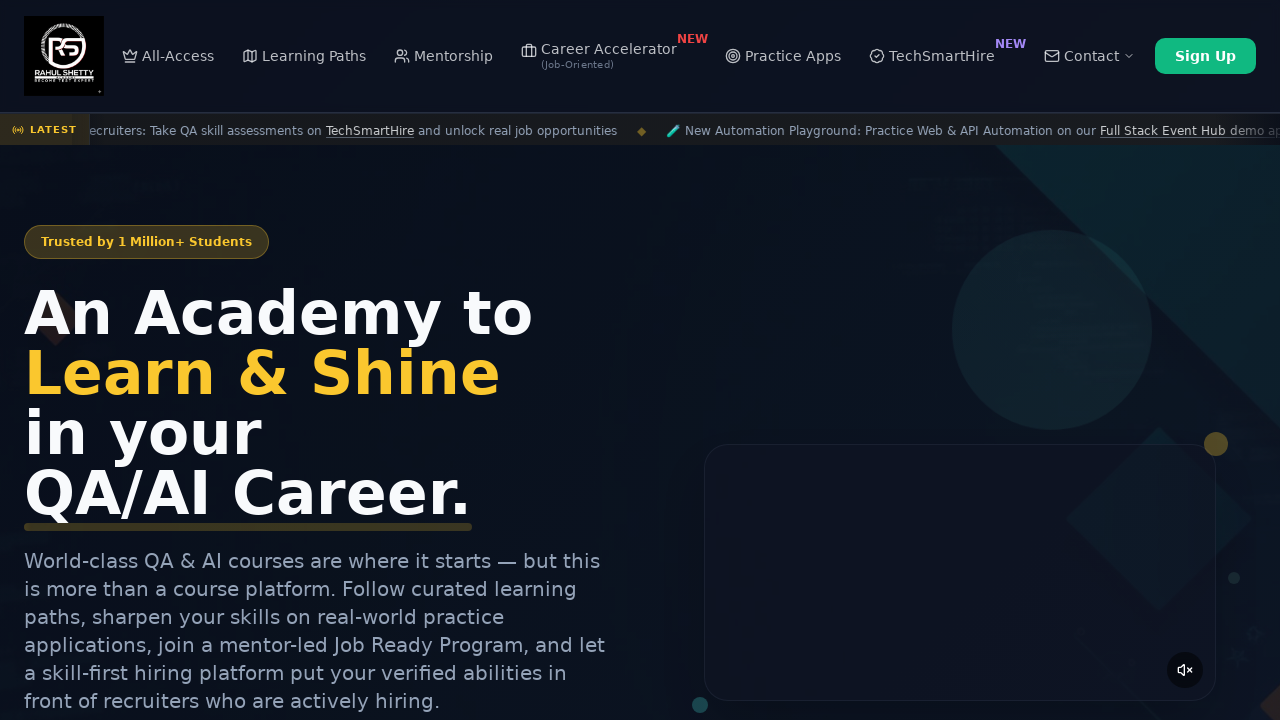